Tests that the complete all checkbox updates state when individual items are completed or cleared.

Starting URL: https://demo.playwright.dev/todomvc

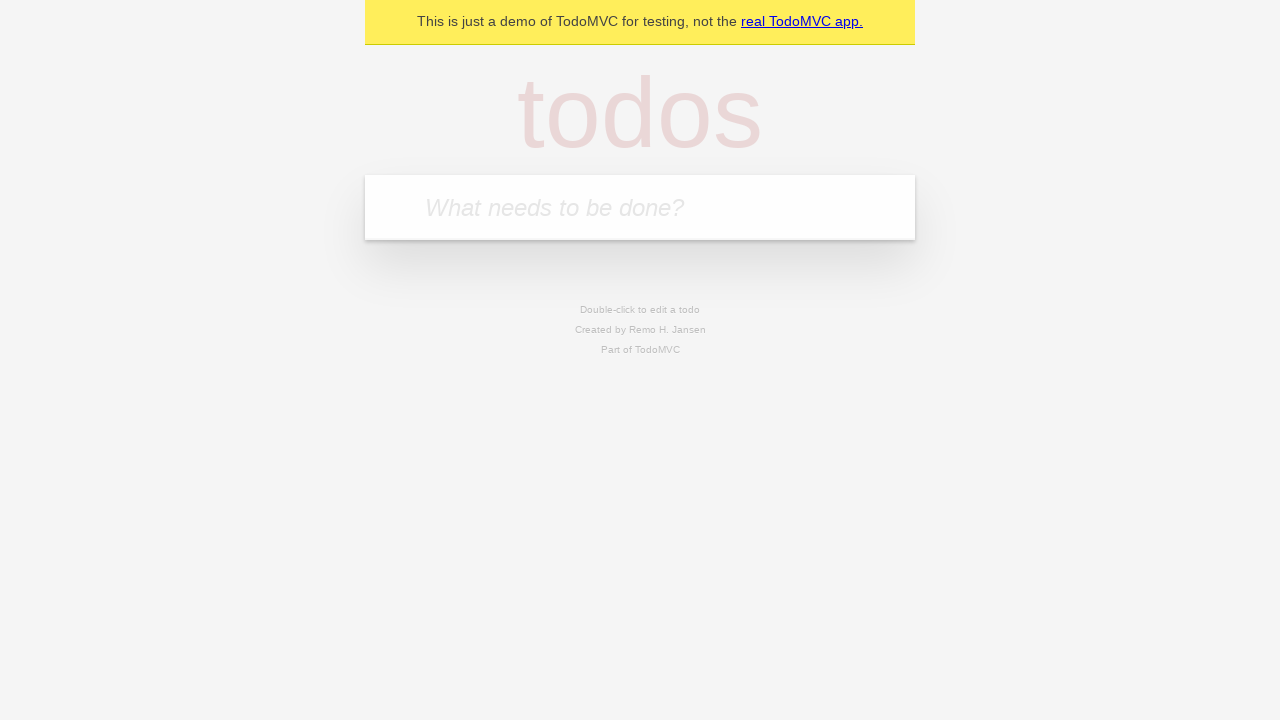

Filled todo input with 'buy some cheese' on internal:attr=[placeholder="What needs to be done?"i]
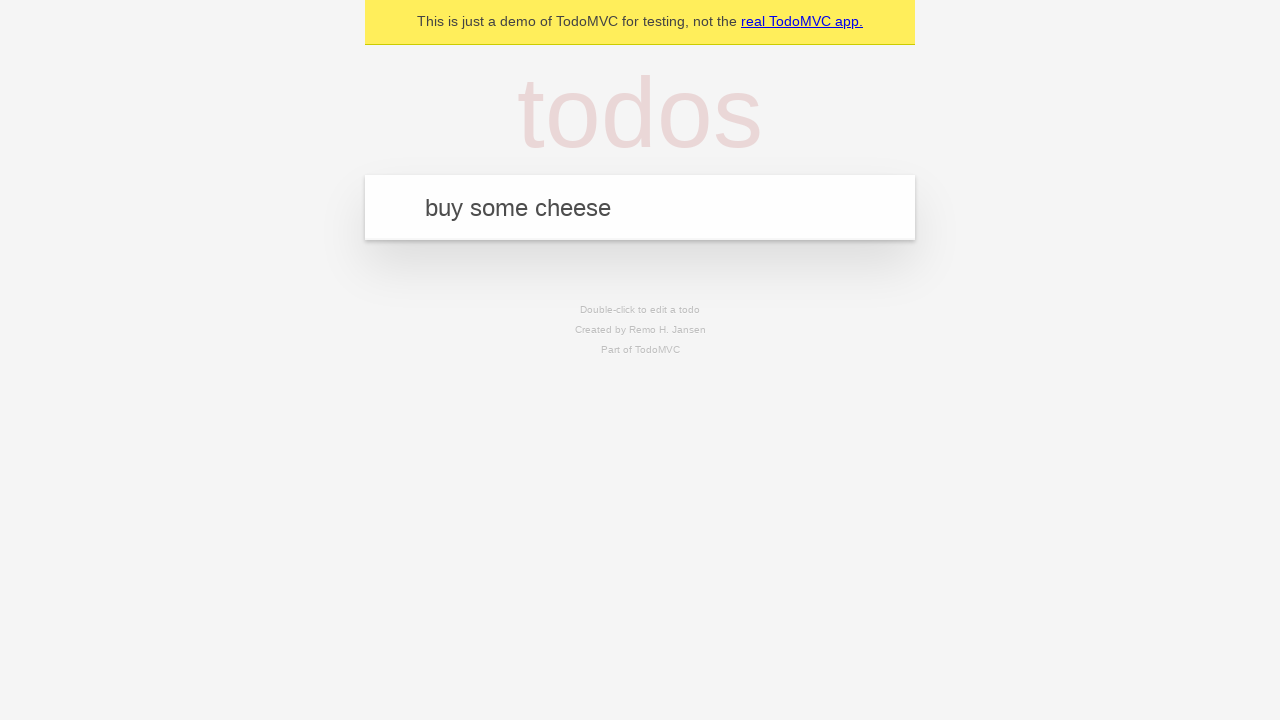

Pressed Enter to create first todo on internal:attr=[placeholder="What needs to be done?"i]
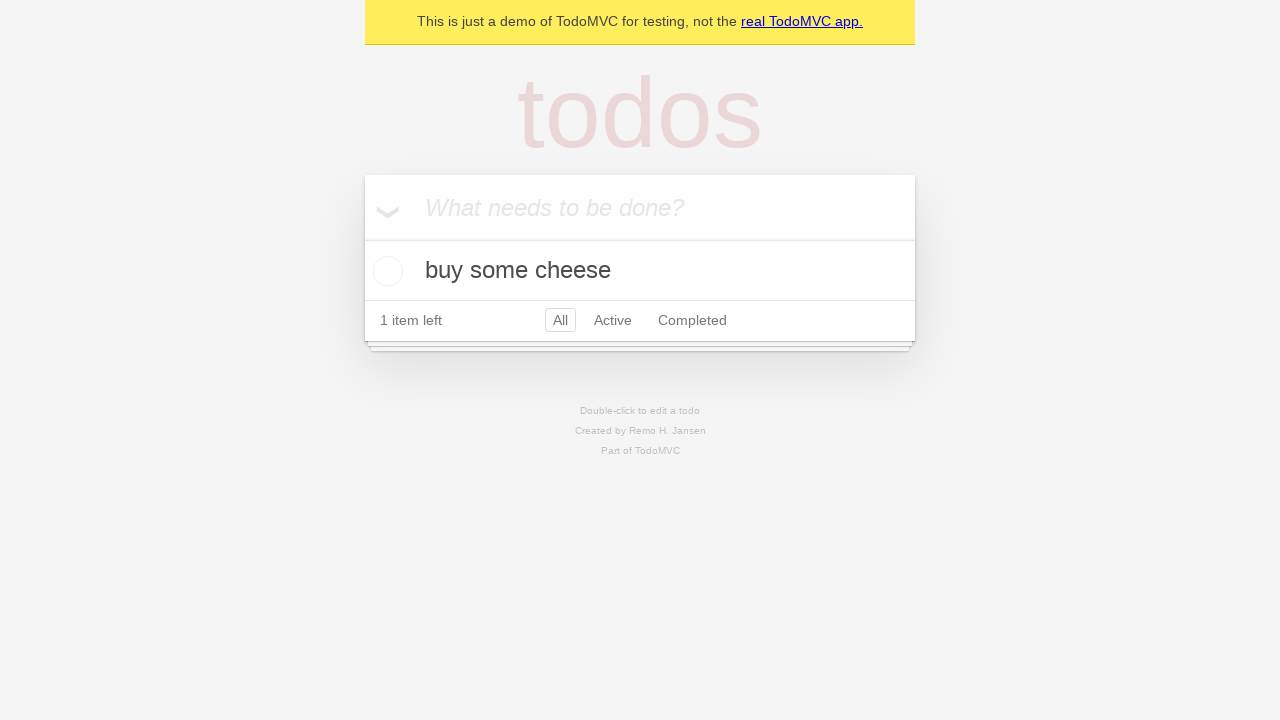

Filled todo input with 'feed the cat' on internal:attr=[placeholder="What needs to be done?"i]
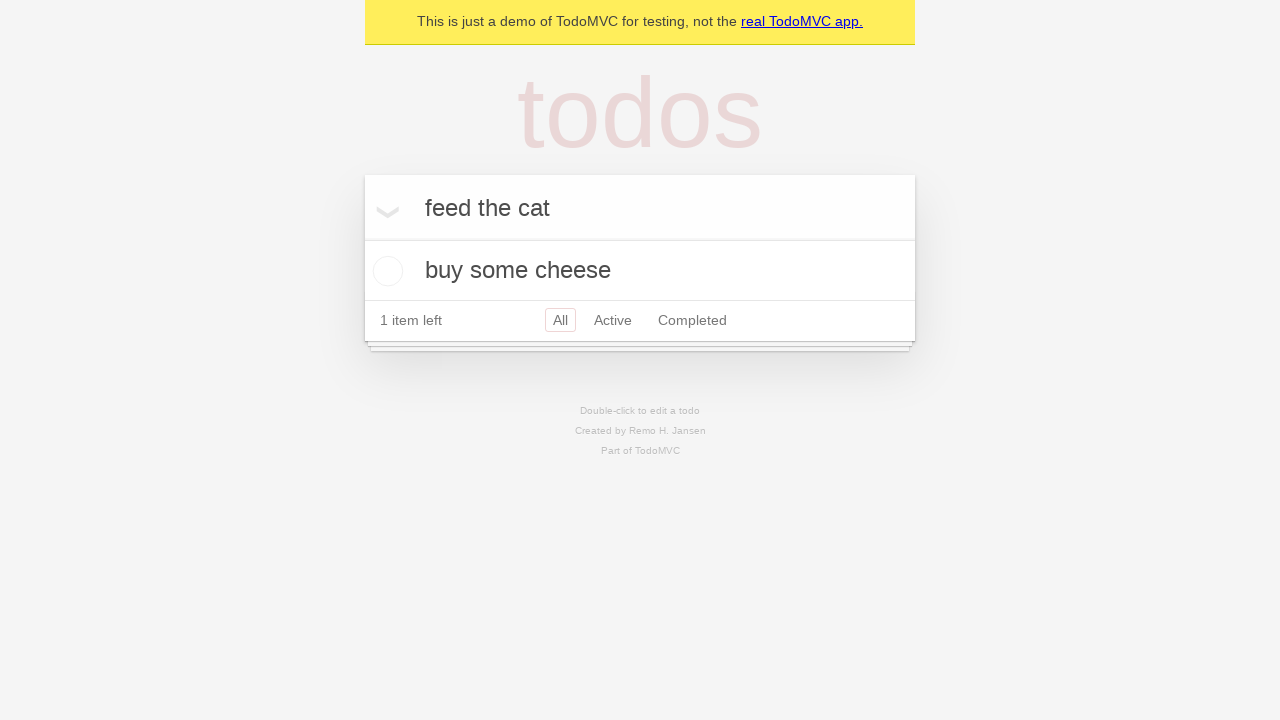

Pressed Enter to create second todo on internal:attr=[placeholder="What needs to be done?"i]
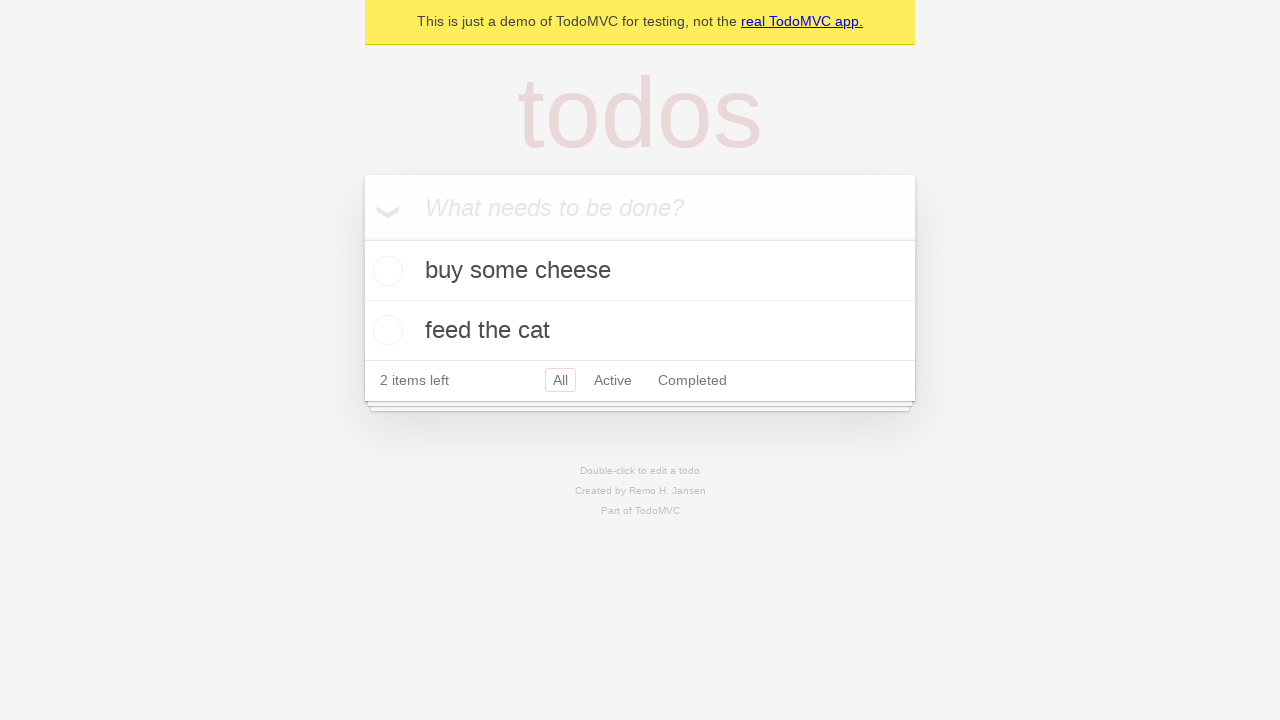

Filled todo input with 'book a doctors appointment' on internal:attr=[placeholder="What needs to be done?"i]
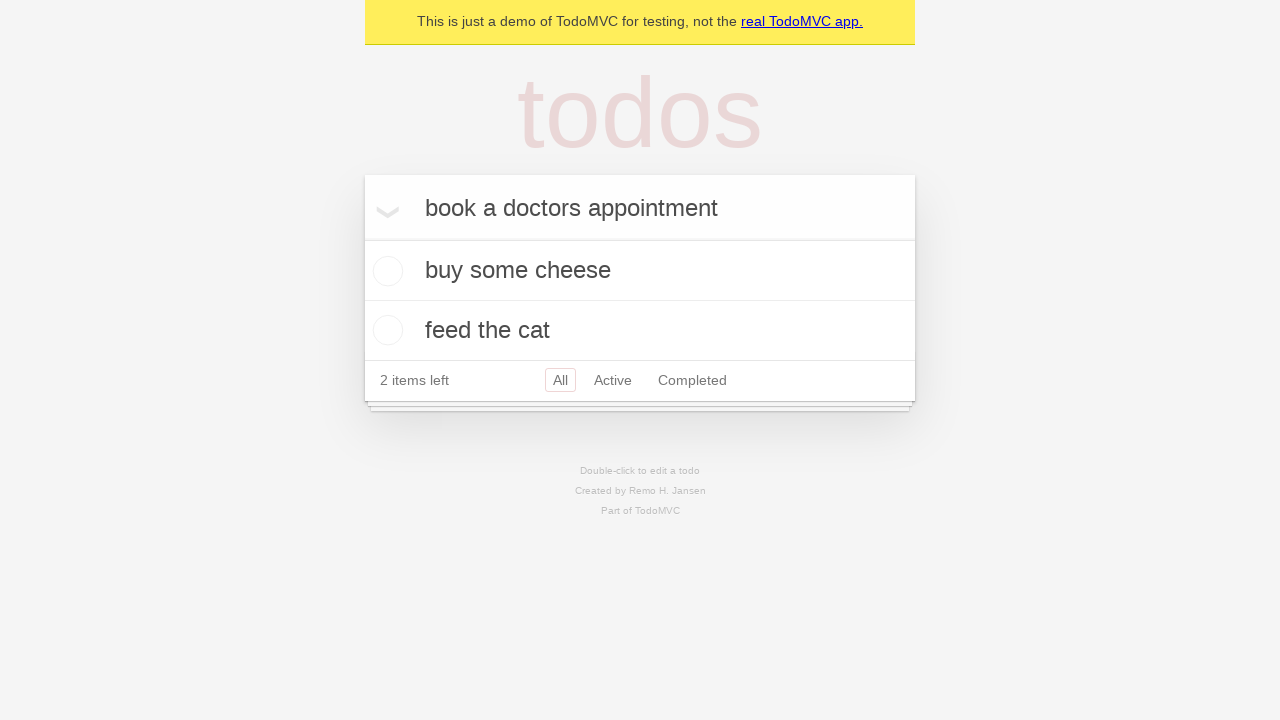

Pressed Enter to create third todo on internal:attr=[placeholder="What needs to be done?"i]
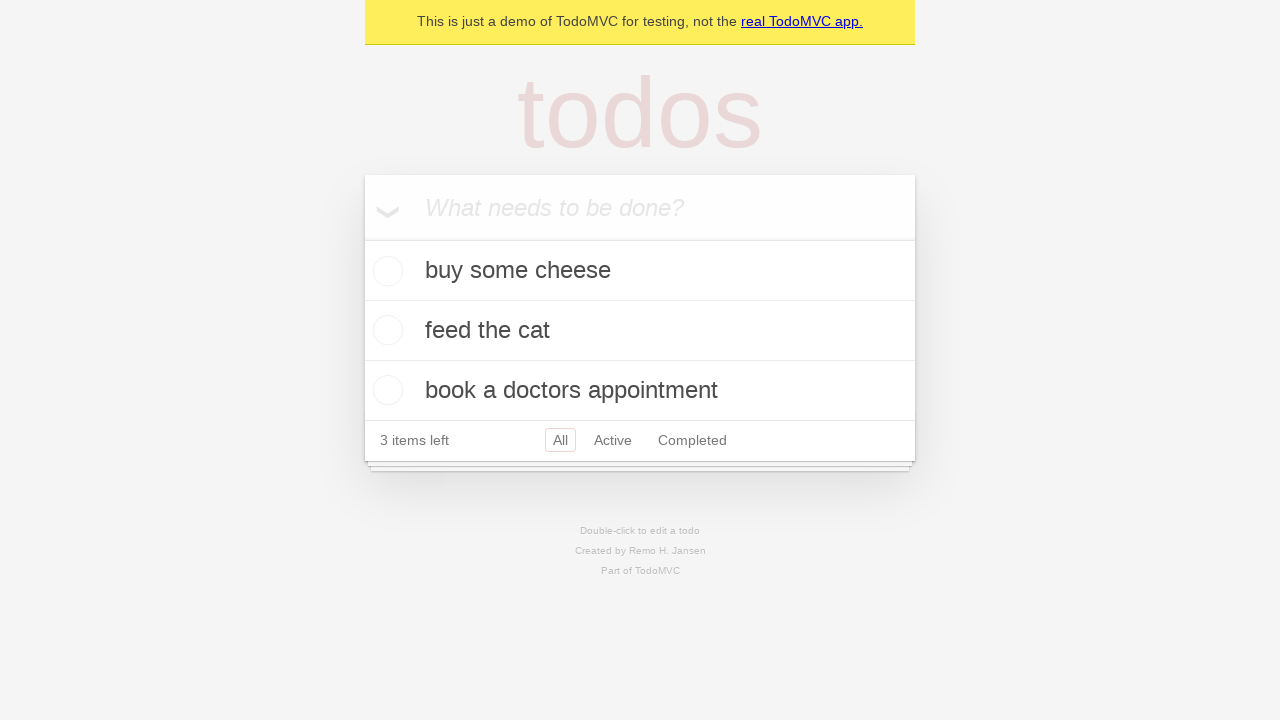

Waited for todo items to be rendered
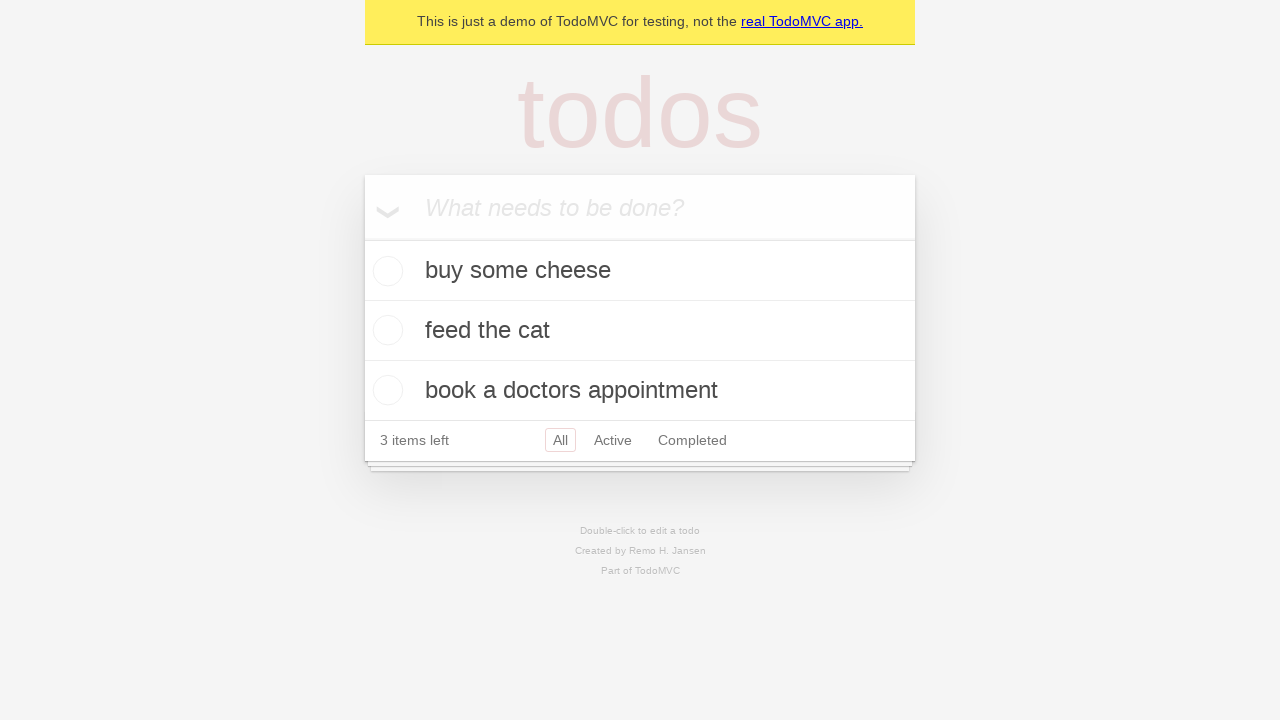

Clicked 'Mark all as complete' checkbox at (362, 238) on internal:label="Mark all as complete"i
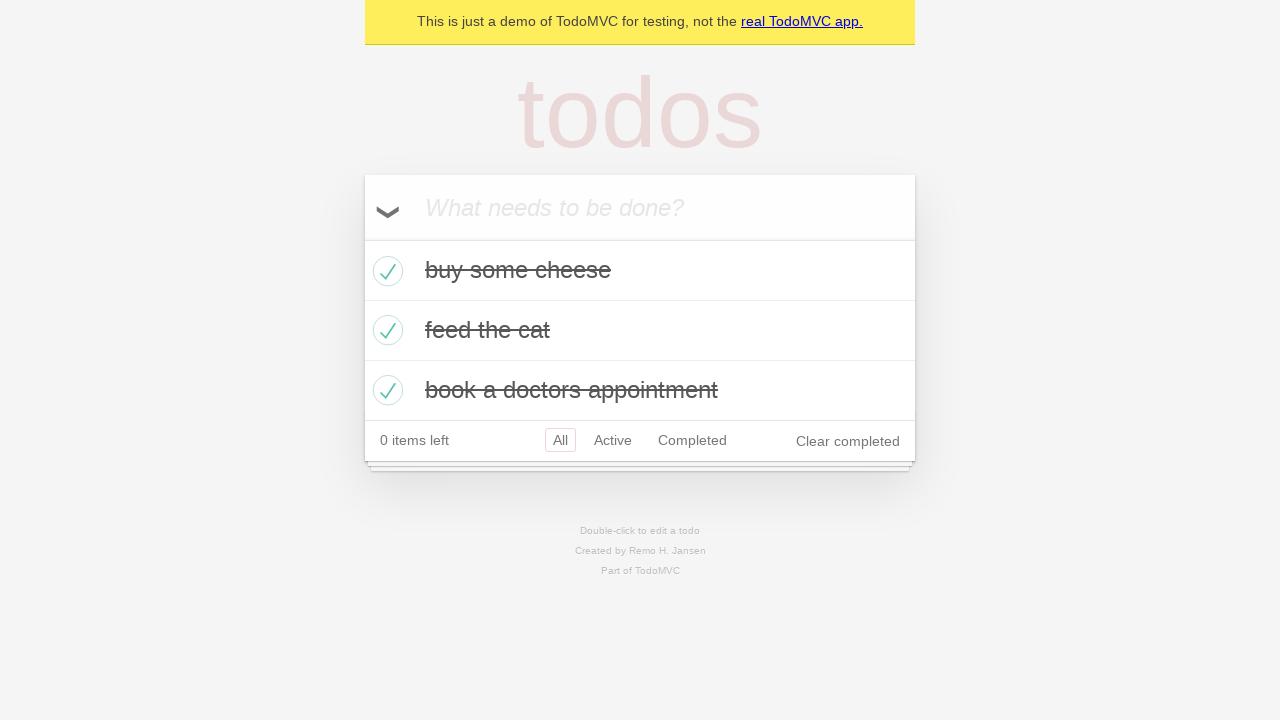

Unchecked the first todo item at (385, 271) on internal:testid=[data-testid="todo-item"s] >> nth=0 >> internal:role=checkbox
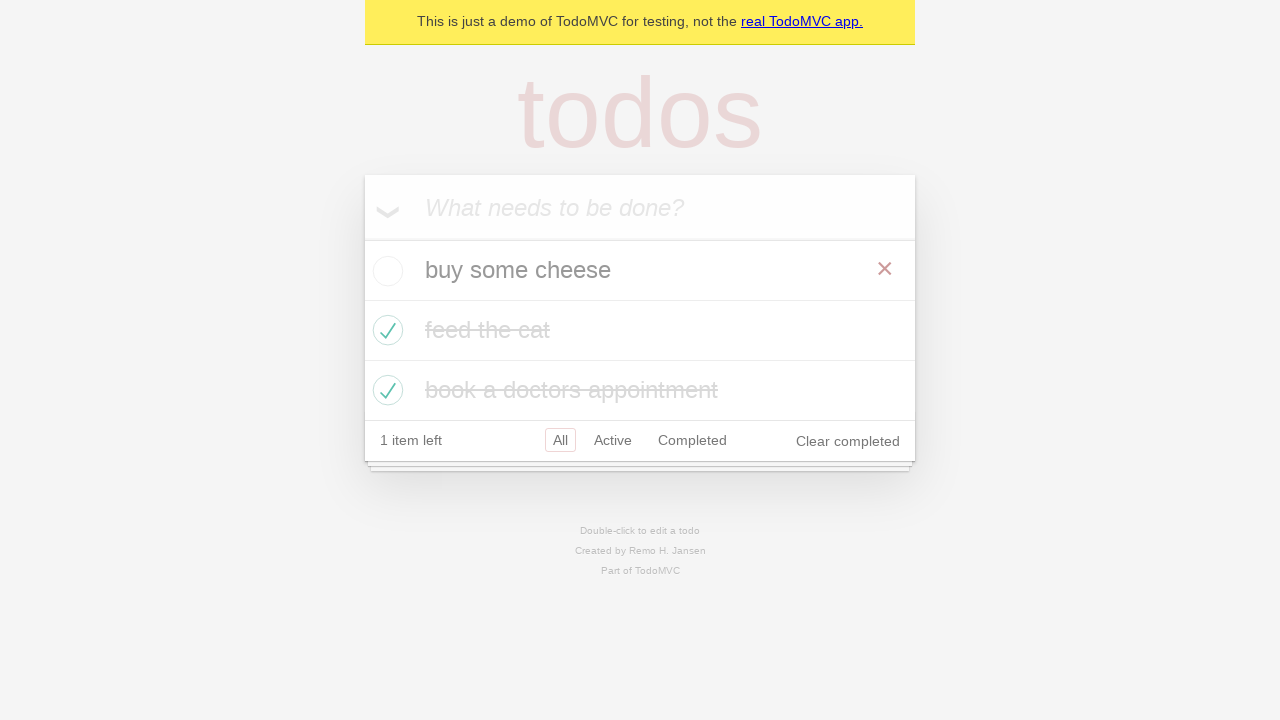

Checked the first todo item again at (385, 271) on internal:testid=[data-testid="todo-item"s] >> nth=0 >> internal:role=checkbox
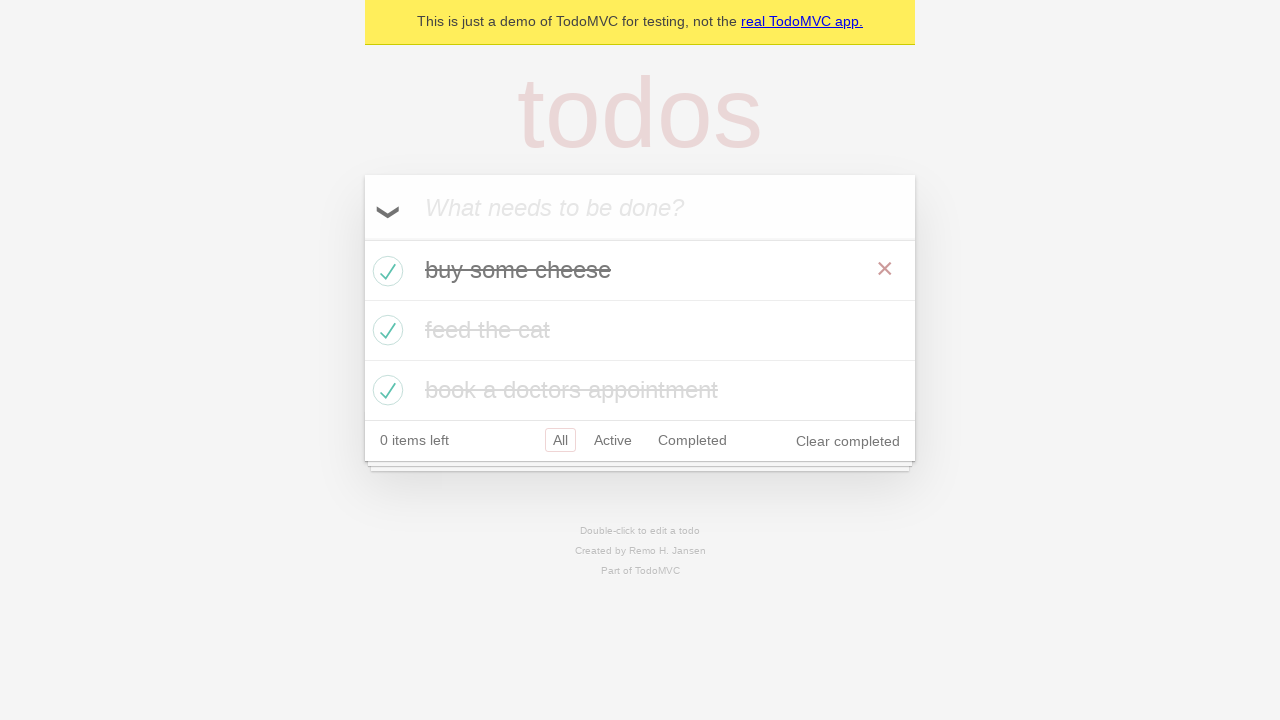

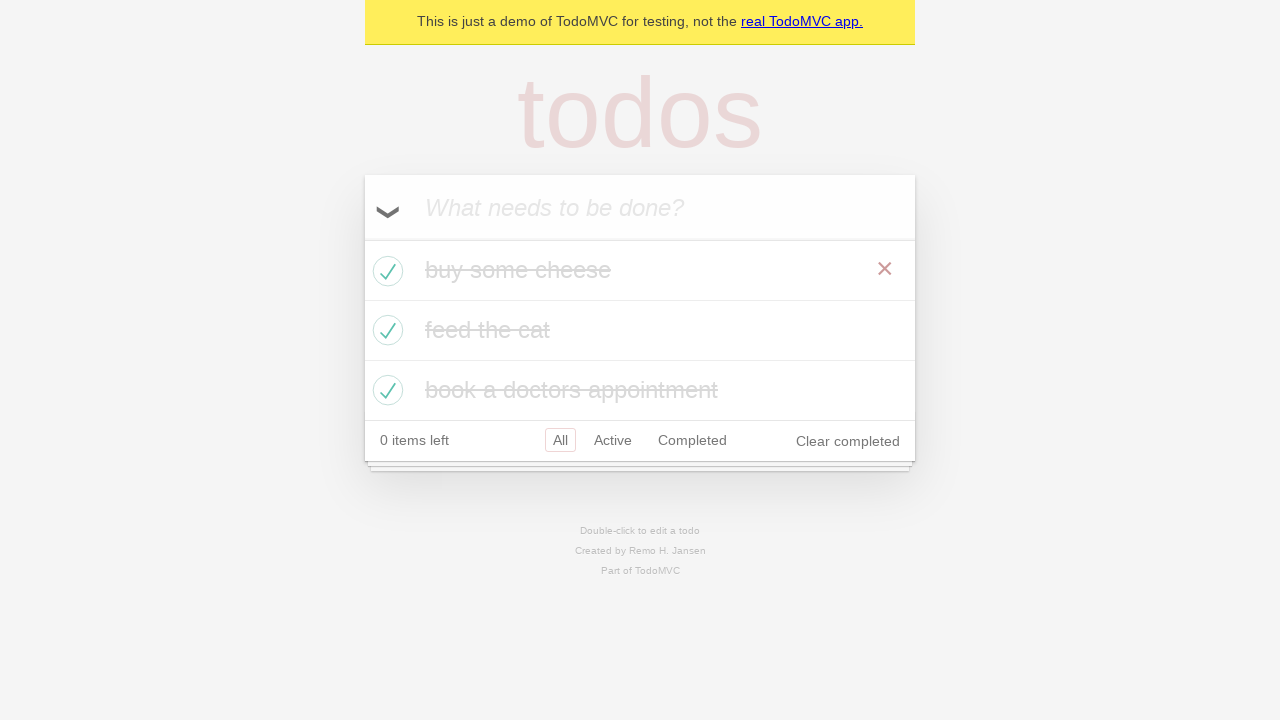